Tests clearing the complete state of all items by checking and then unchecking the toggle all checkbox

Starting URL: https://demo.playwright.dev/todomvc

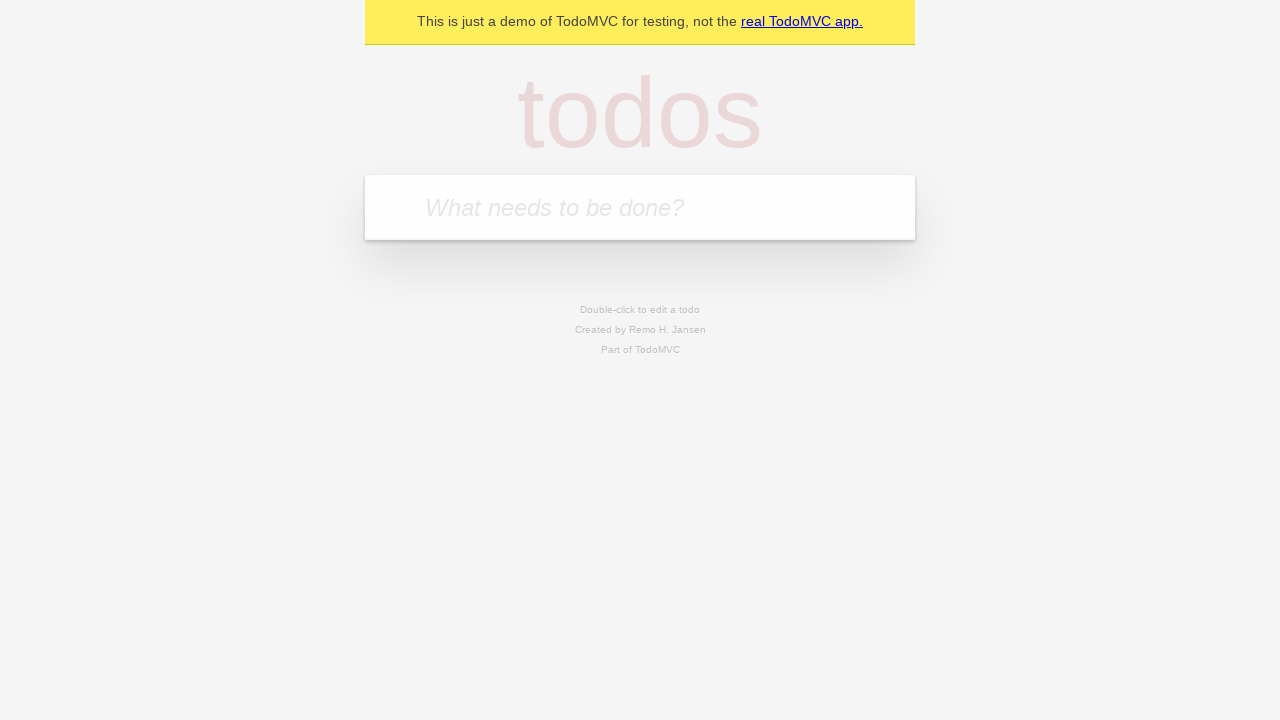

Filled todo input with 'buy some cheese' on internal:attr=[placeholder="What needs to be done?"i]
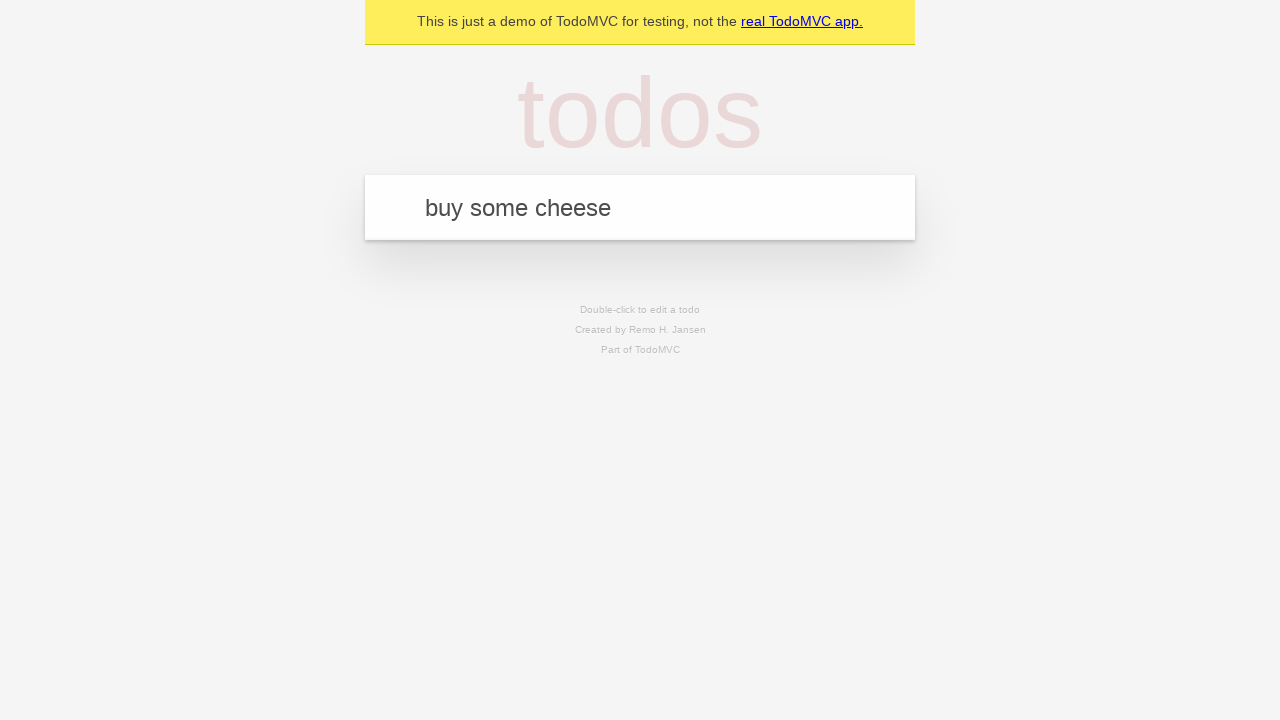

Pressed Enter to create todo 'buy some cheese' on internal:attr=[placeholder="What needs to be done?"i]
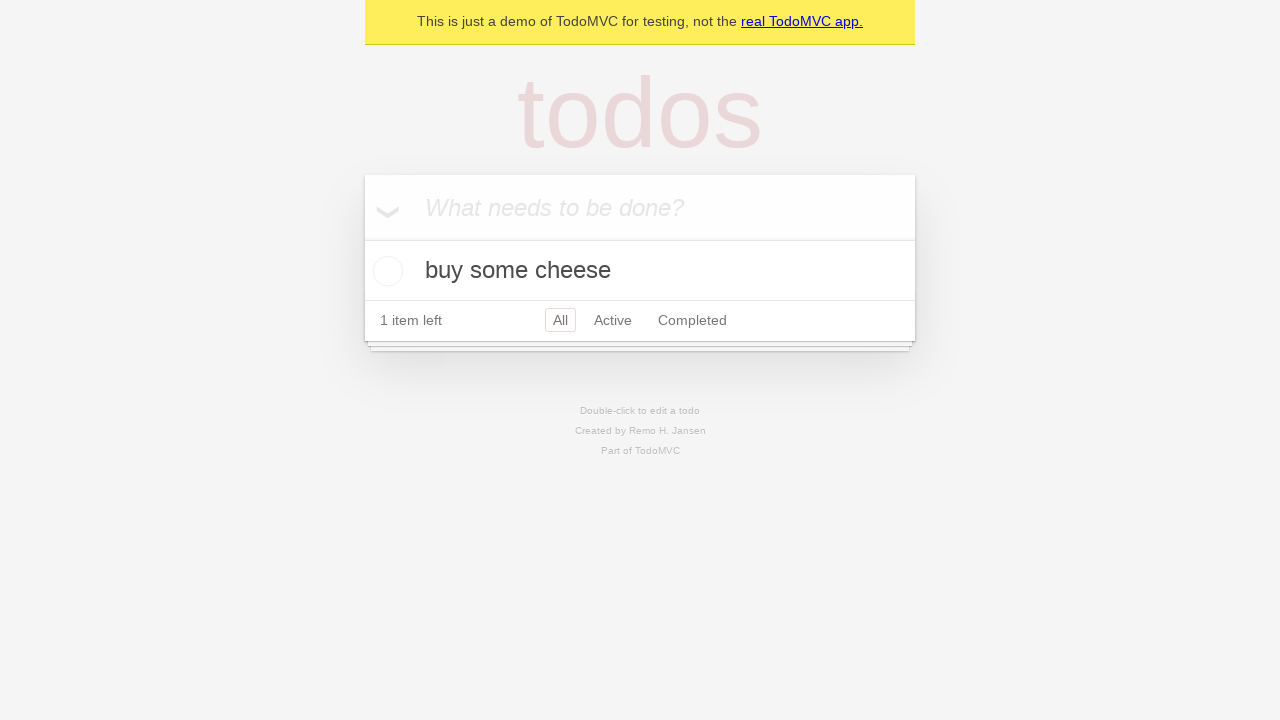

Filled todo input with 'feed the cat' on internal:attr=[placeholder="What needs to be done?"i]
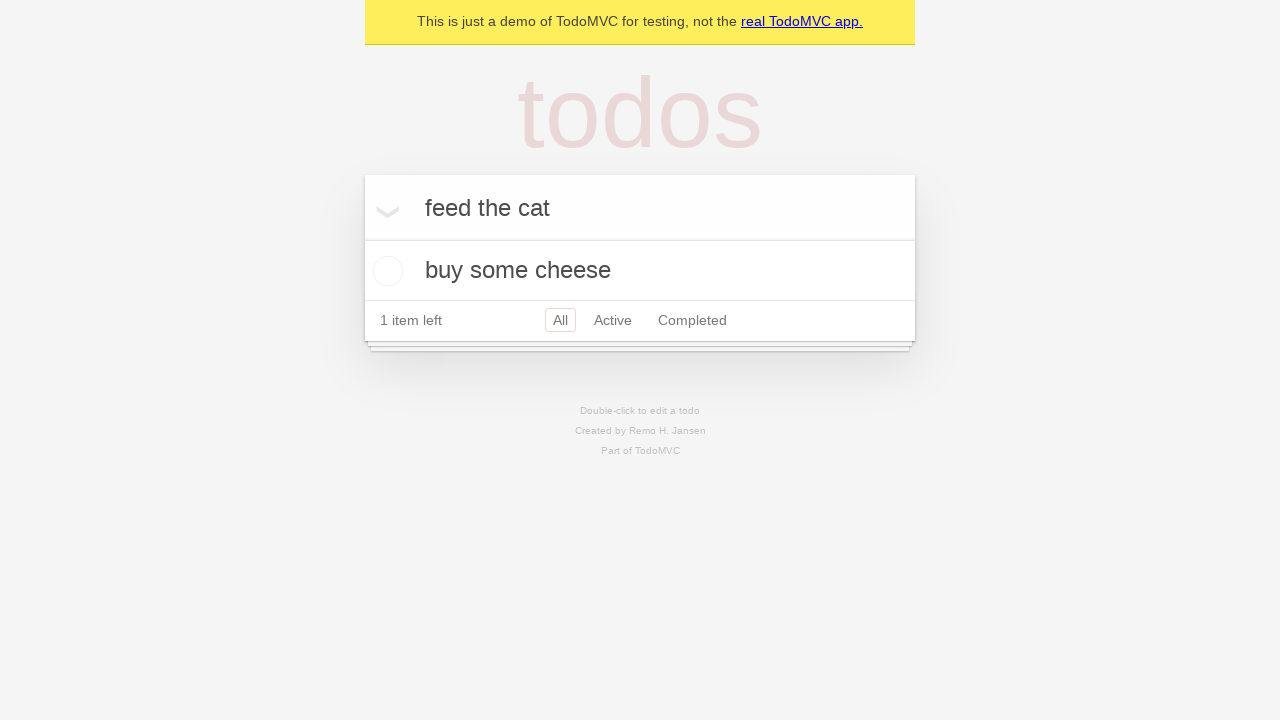

Pressed Enter to create todo 'feed the cat' on internal:attr=[placeholder="What needs to be done?"i]
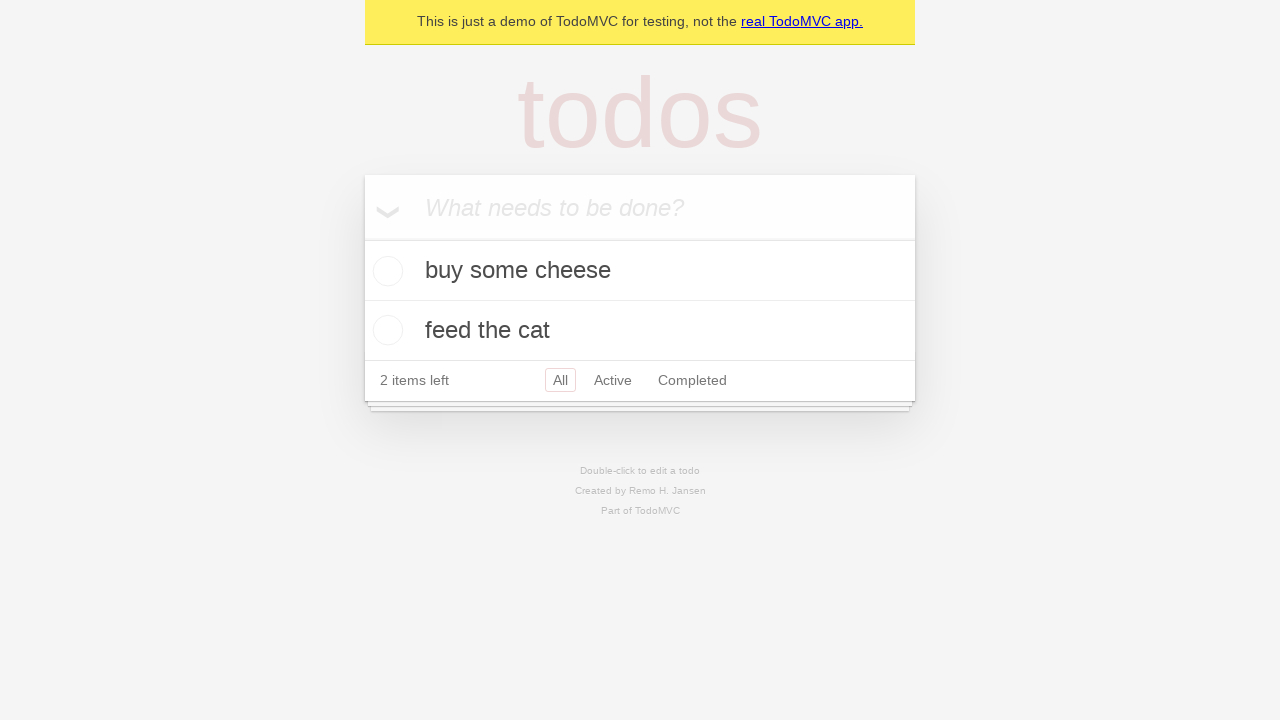

Filled todo input with 'book a doctors appointment' on internal:attr=[placeholder="What needs to be done?"i]
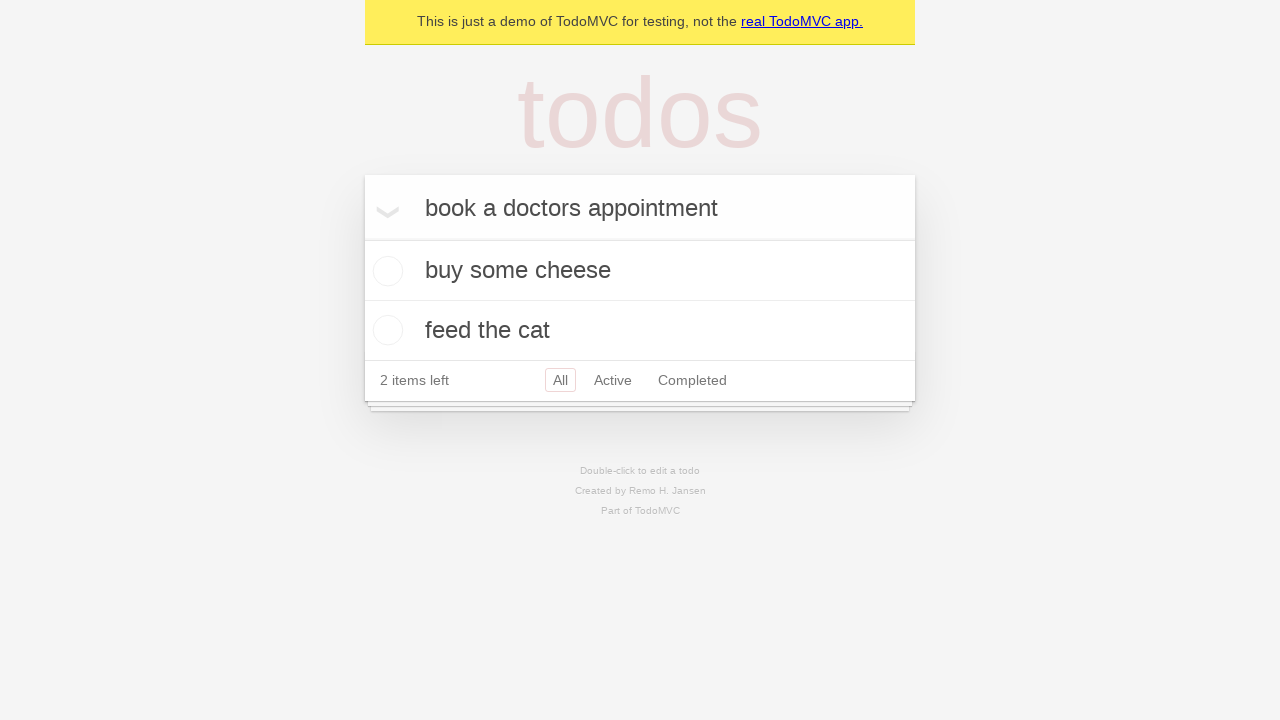

Pressed Enter to create todo 'book a doctors appointment' on internal:attr=[placeholder="What needs to be done?"i]
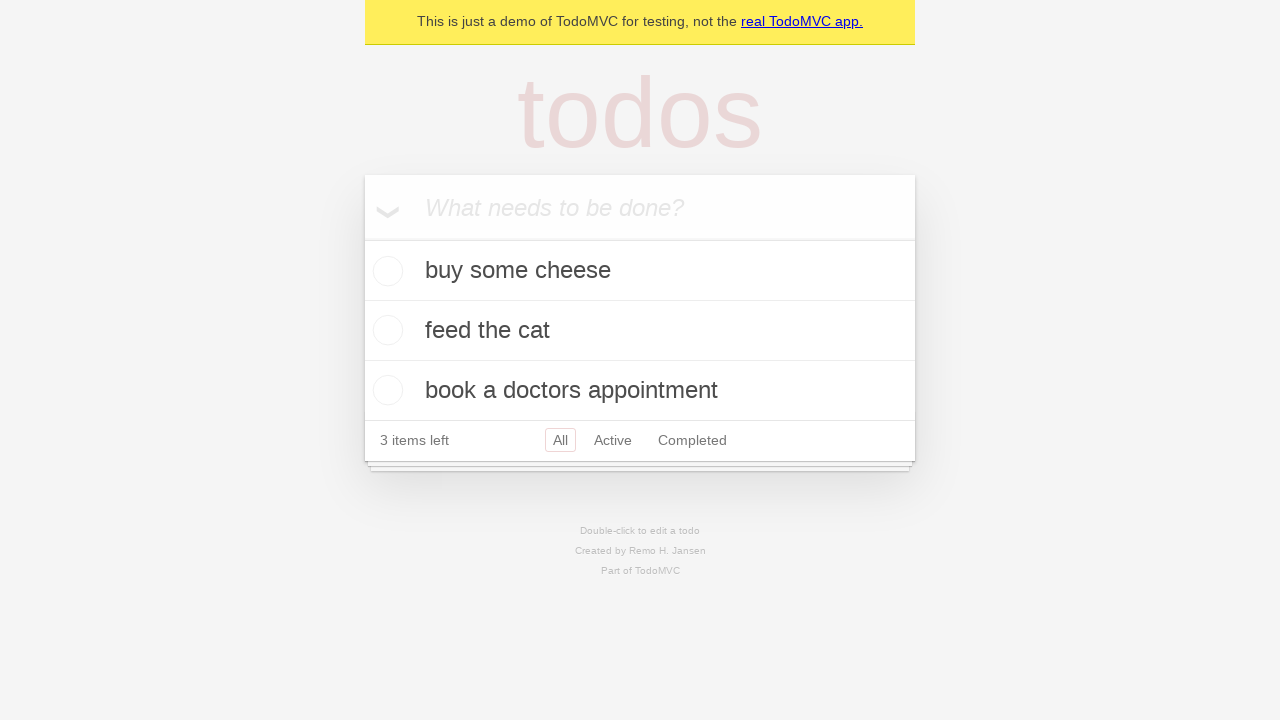

All todos loaded on the page
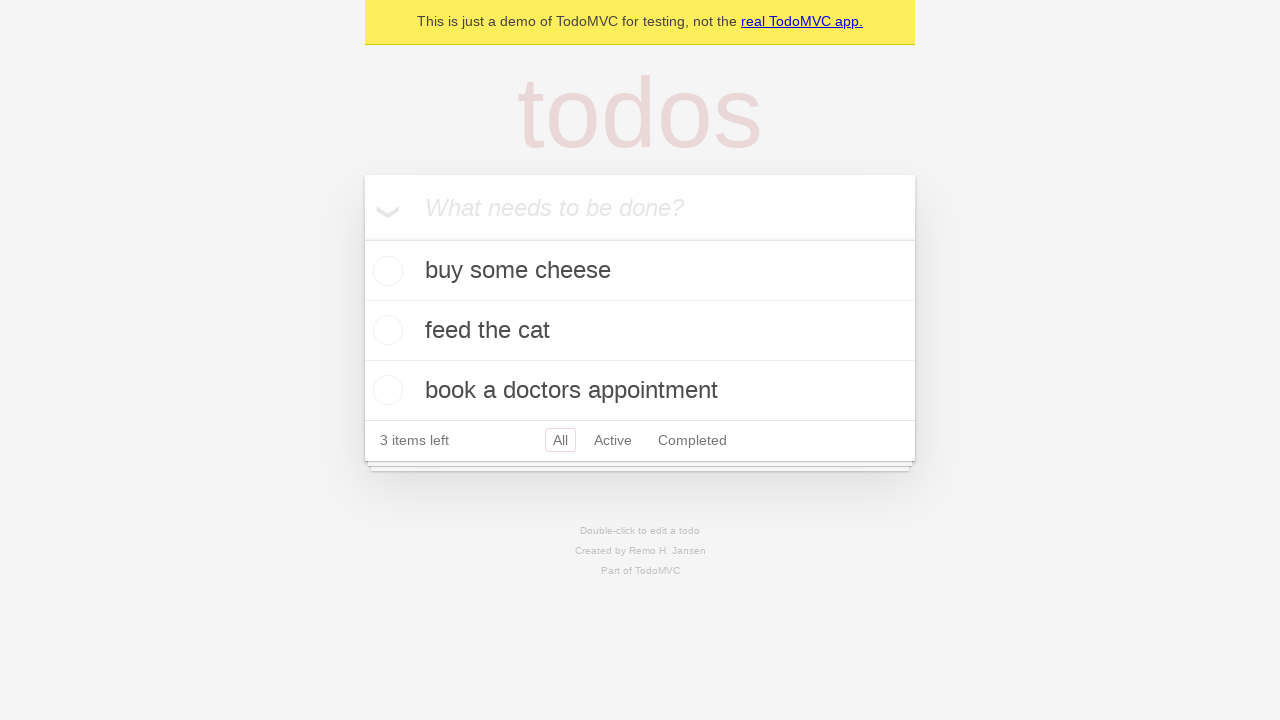

Clicked toggle all checkbox to mark all items as complete at (362, 238) on internal:label="Mark all as complete"i
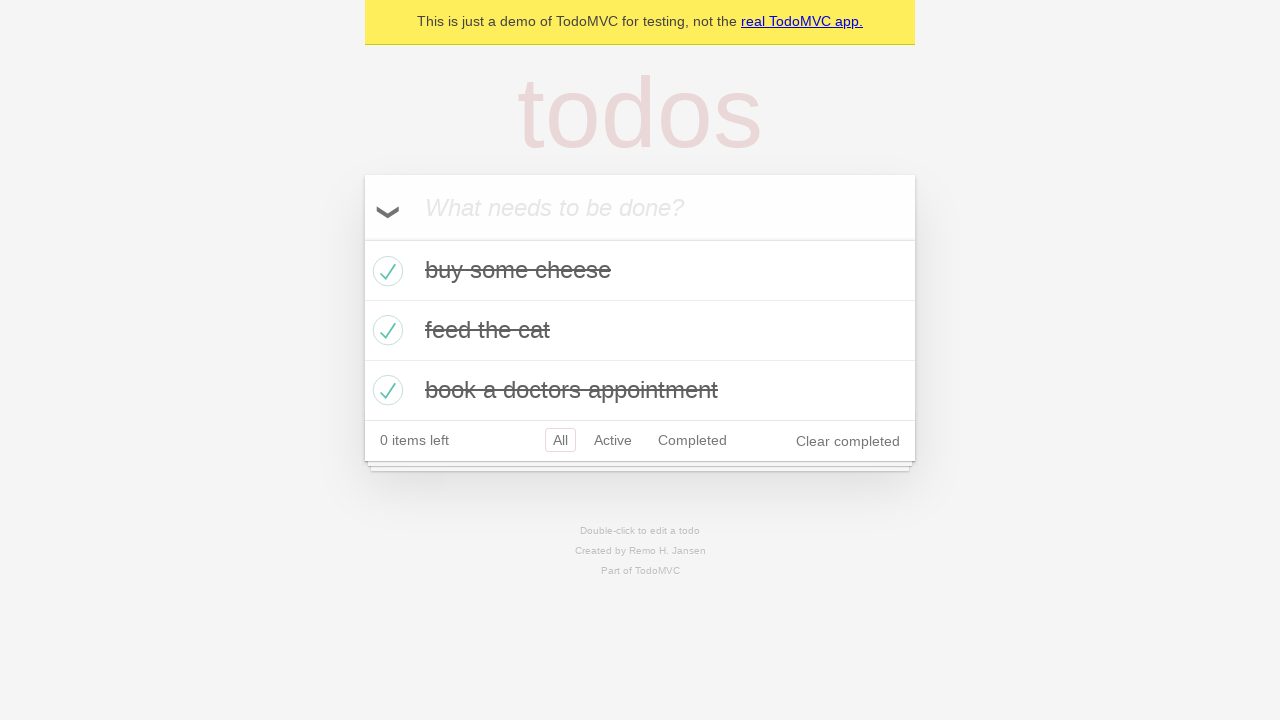

Clicked toggle all checkbox to uncheck all completed items at (362, 238) on internal:label="Mark all as complete"i
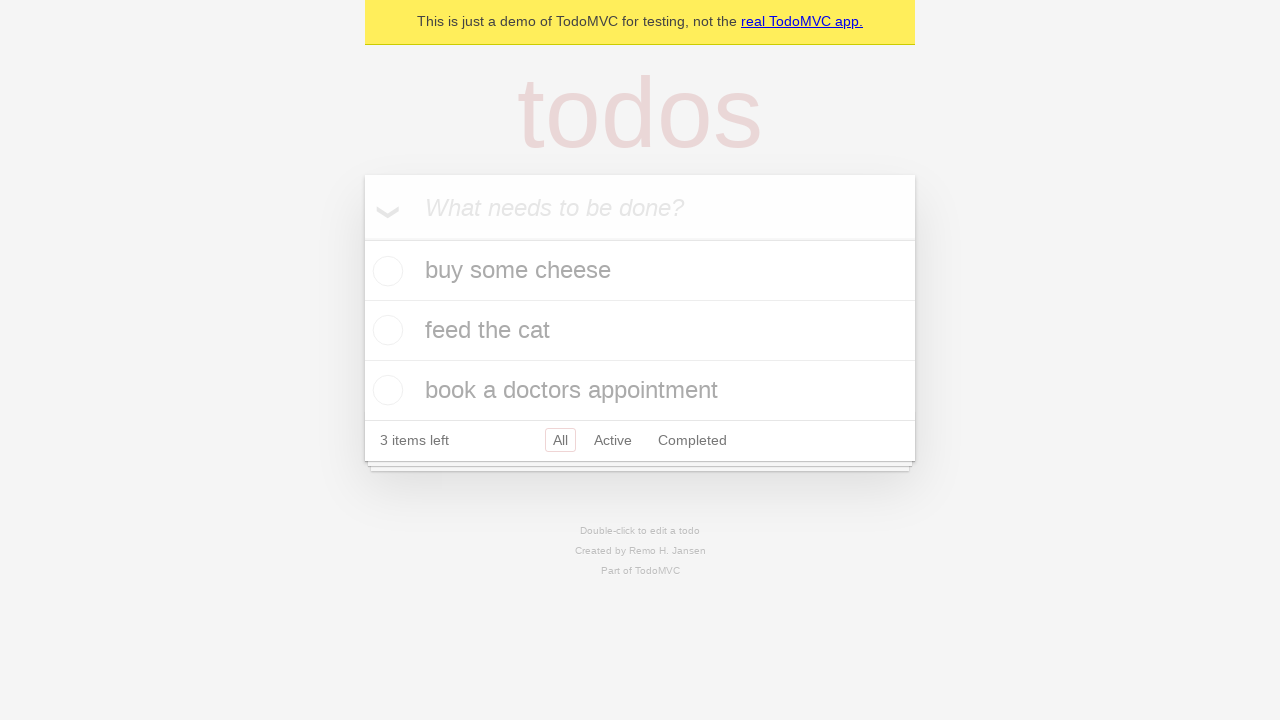

Verified all todo items are visible after clearing complete state
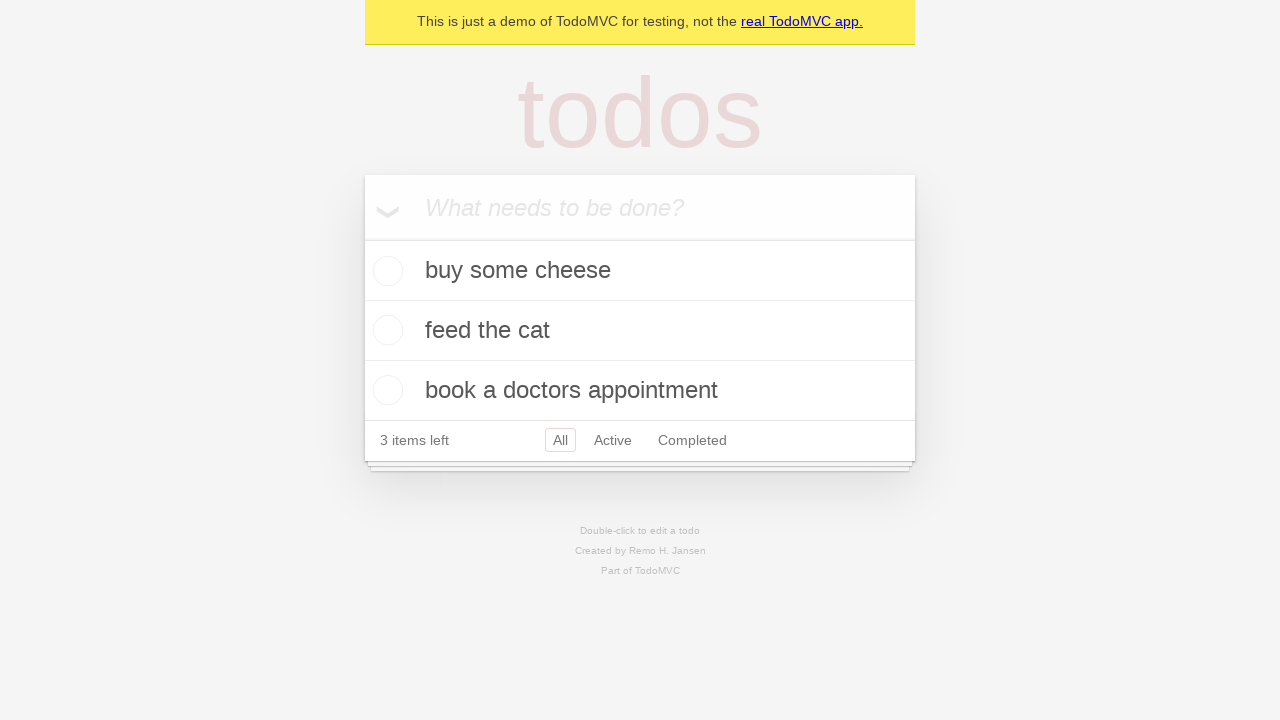

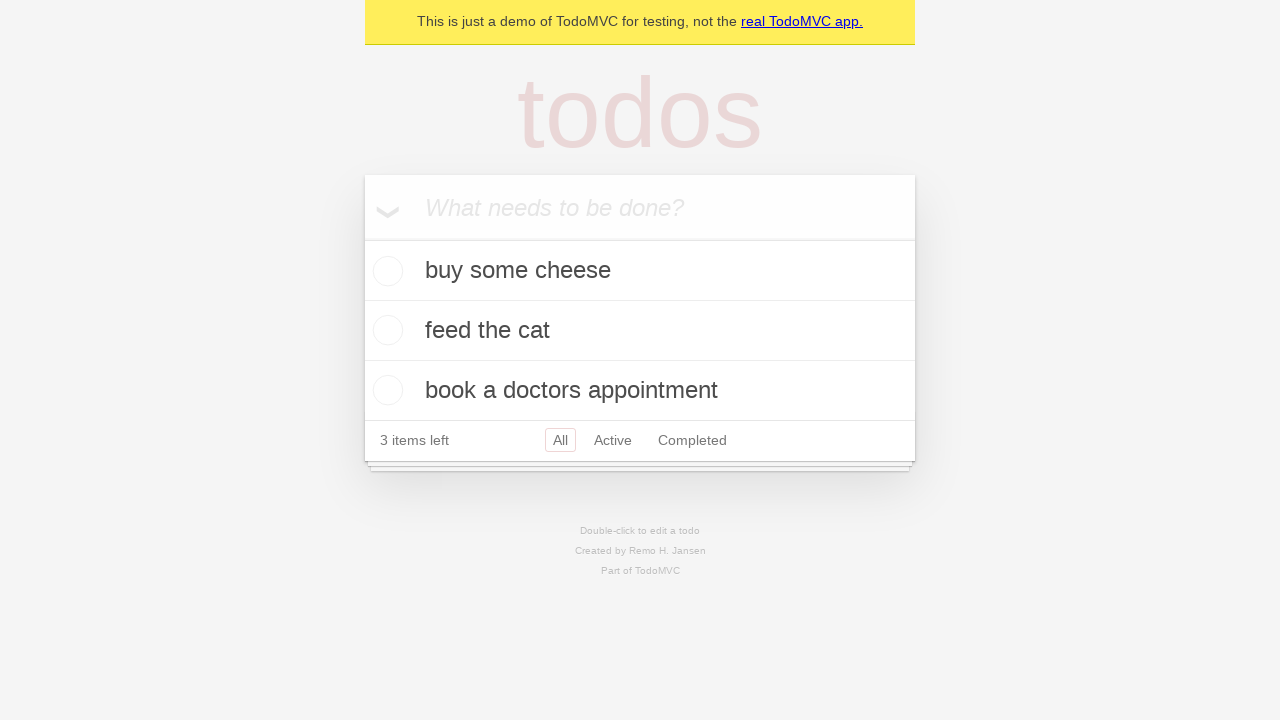